Tests page scrolling functionality on JeewanSathi website by scrolling down the page and clicking on a Facebook social media link in the footer area.

Starting URL: https://www.jeevansathi.com/

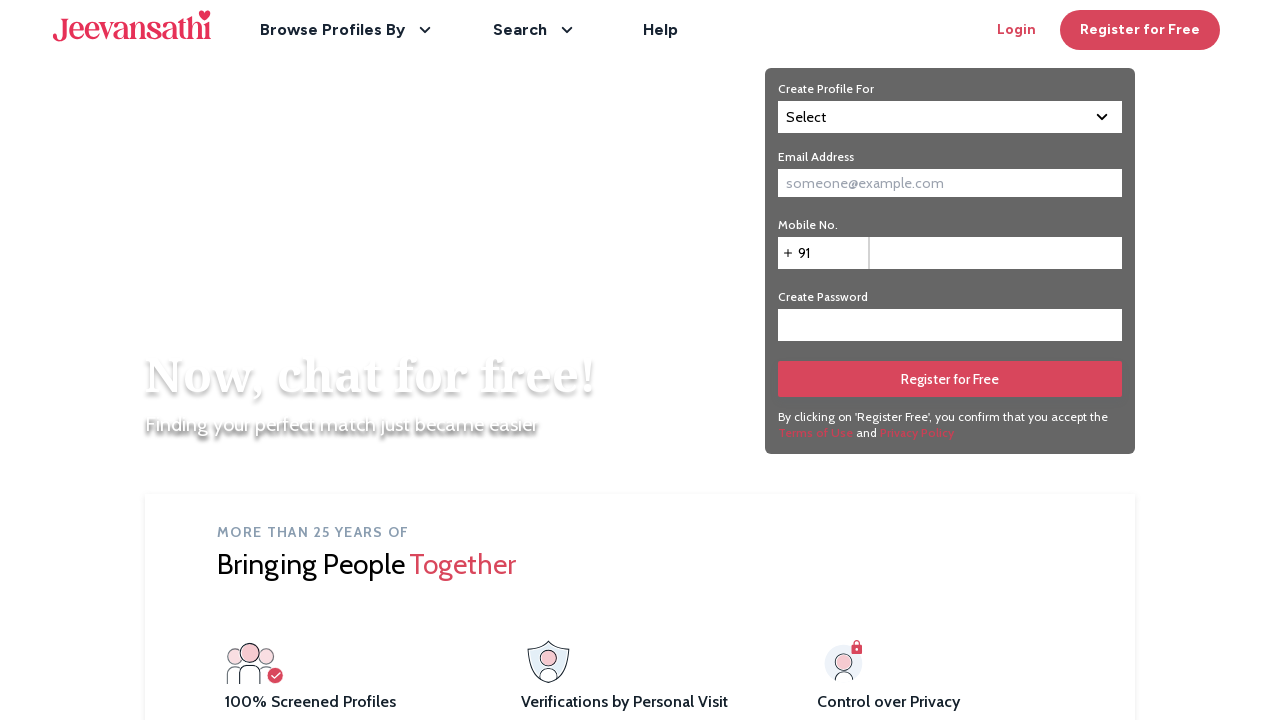

Scrolled down the page by 7000 pixels
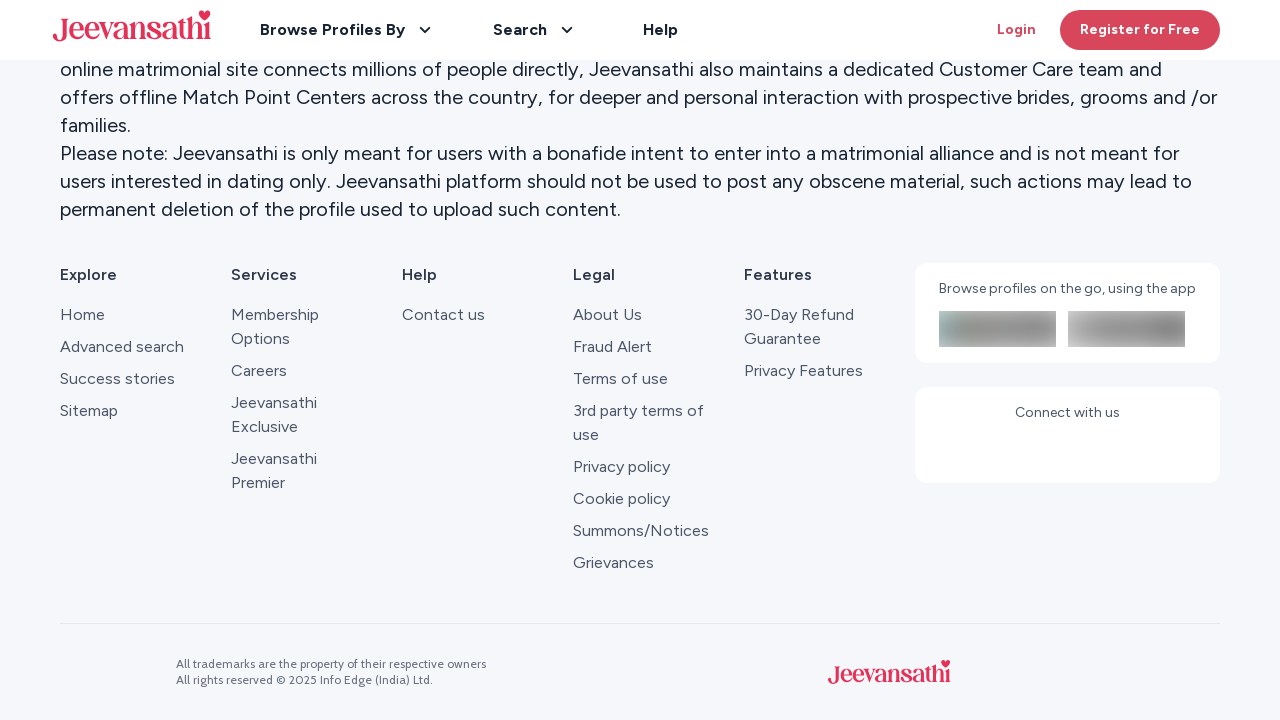

Waited 1 second for page to settle after scrolling
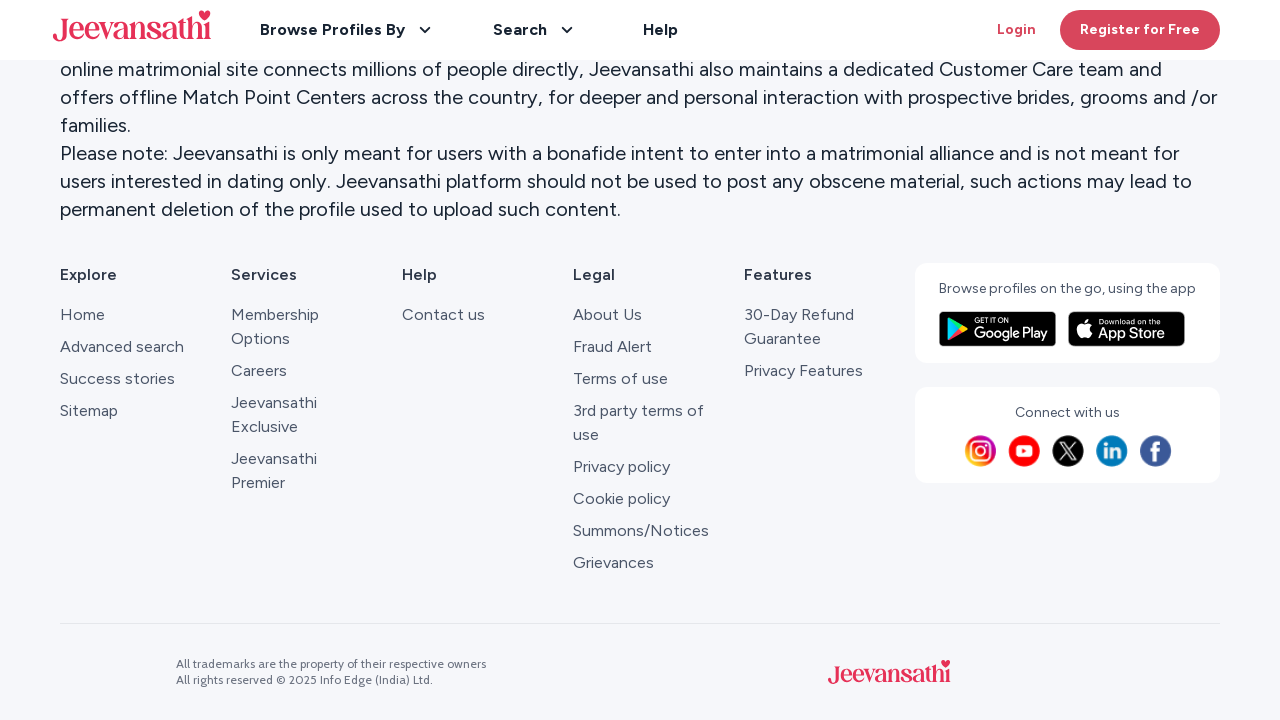

Clicked Facebook social media link in footer area at (816, 360) on (//a[@target='_blank'])[1]
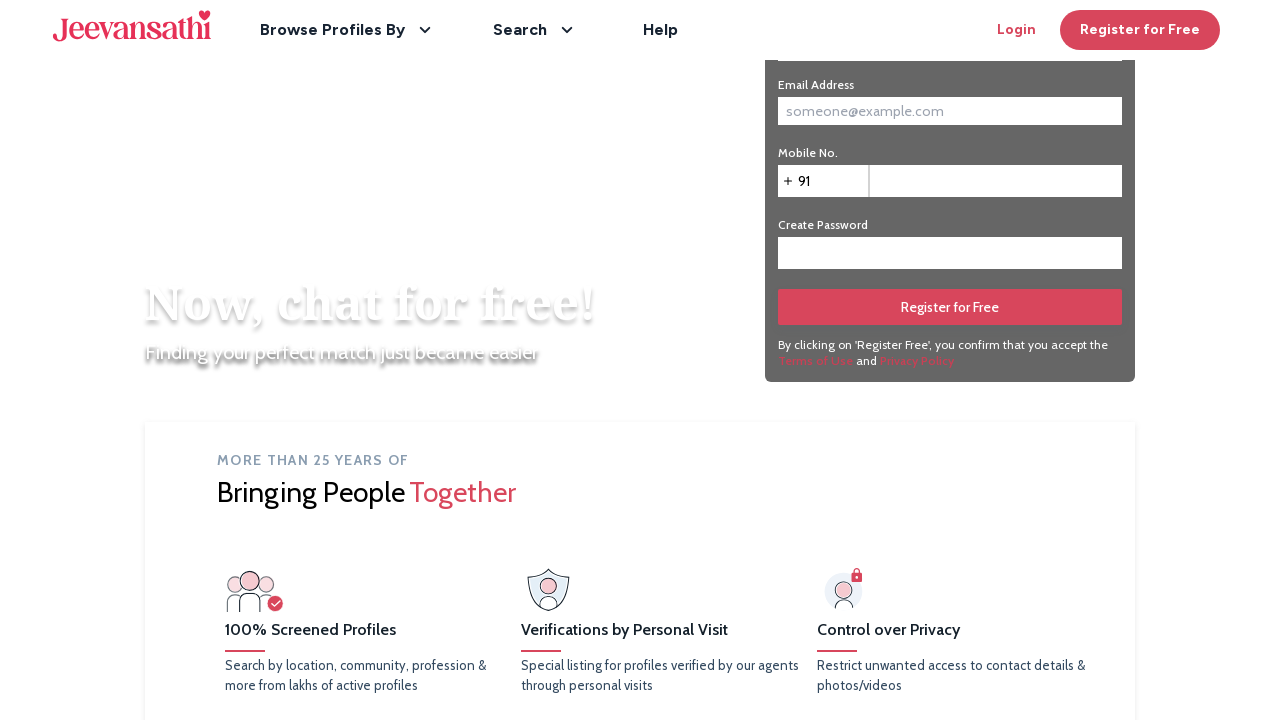

Waited 2 seconds for navigation to Facebook to process
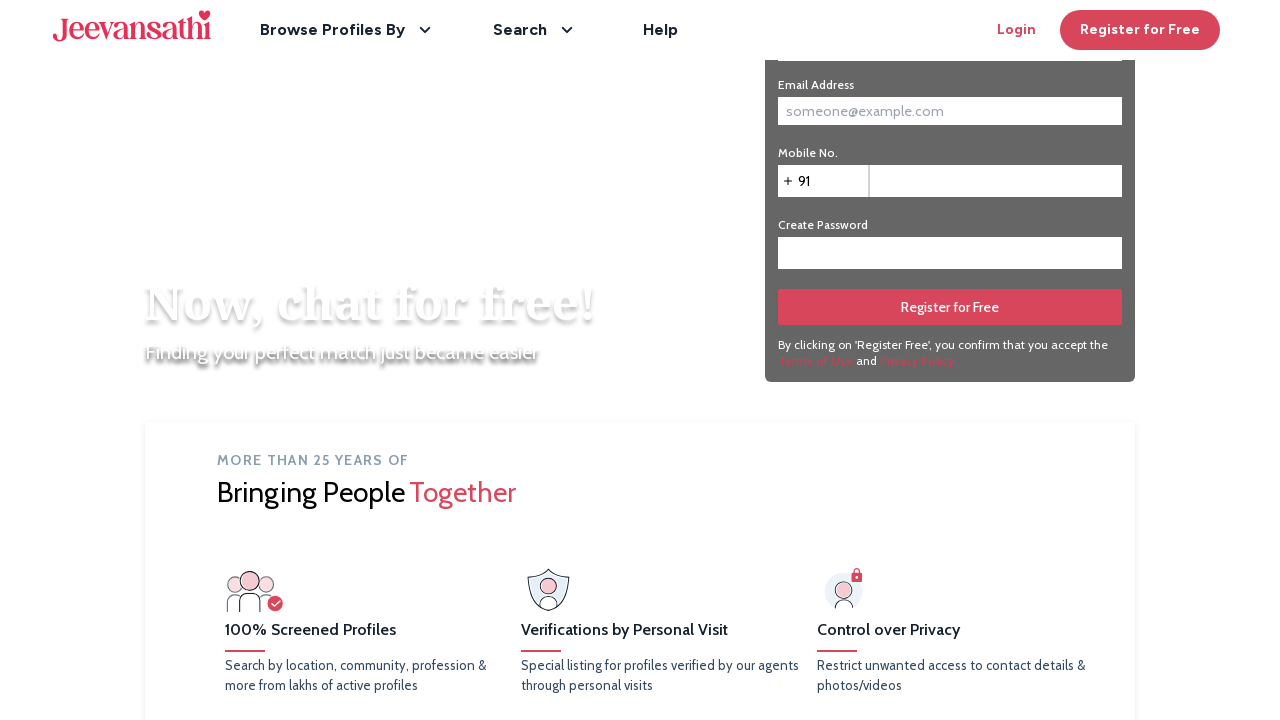

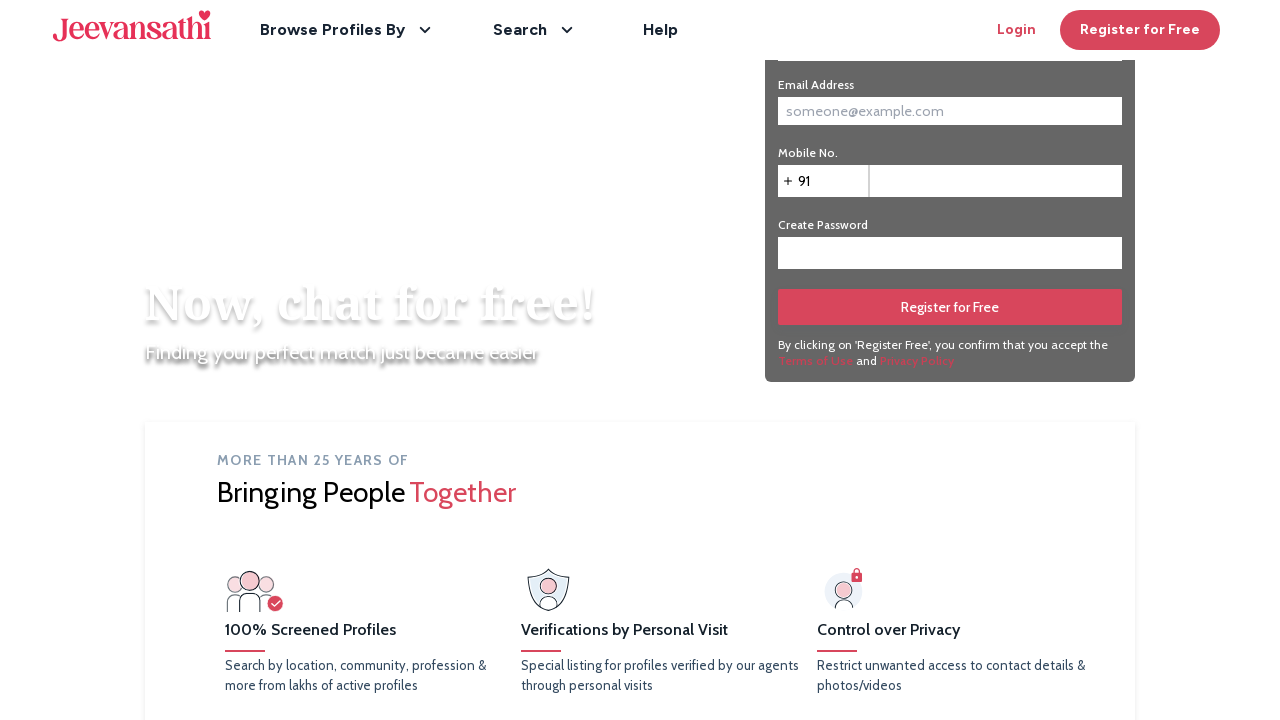